Tests that clicking Clear completed removes completed items from the list

Starting URL: https://demo.playwright.dev/todomvc

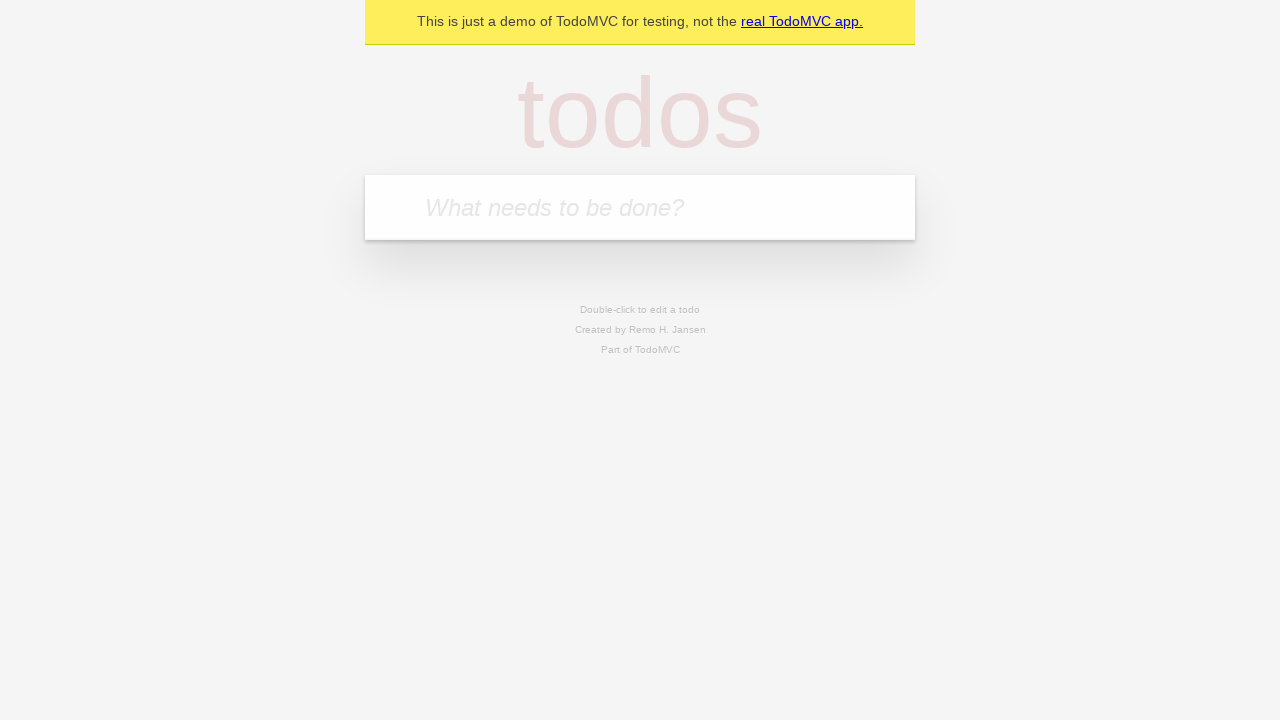

Filled todo input with 'buy some cheese' on internal:attr=[placeholder="What needs to be done?"i]
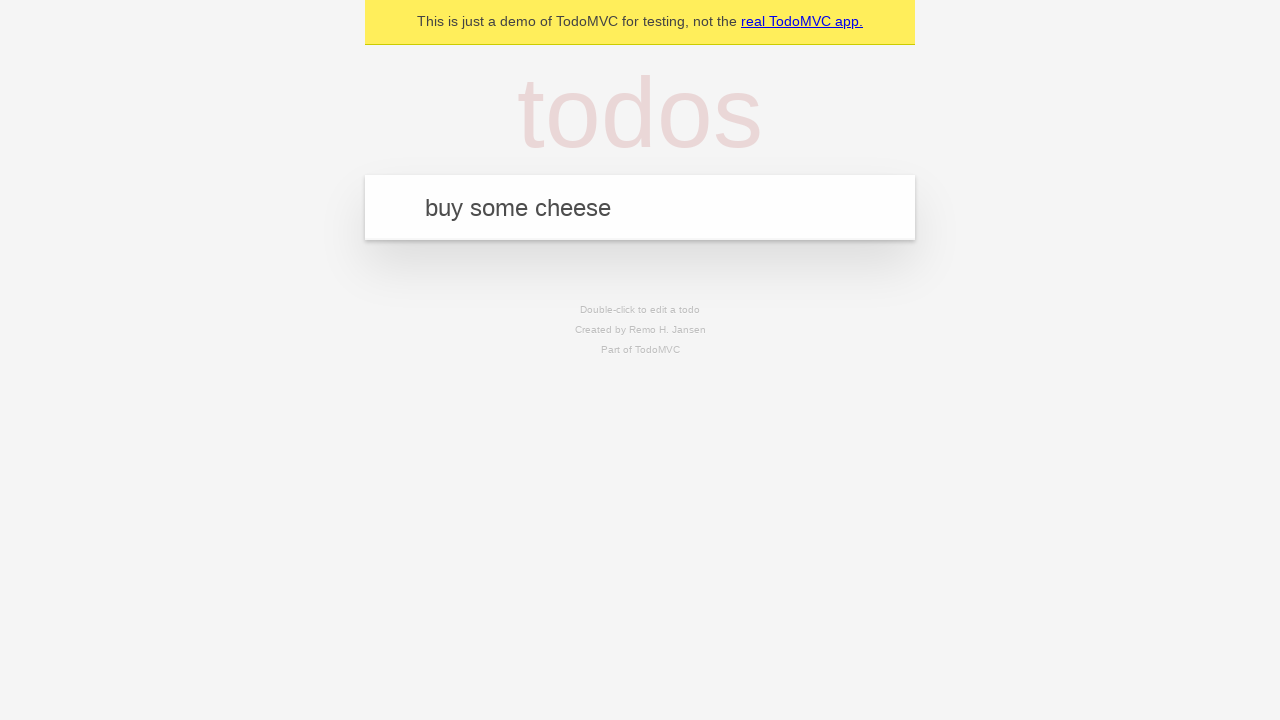

Pressed Enter to add 'buy some cheese' to the todo list on internal:attr=[placeholder="What needs to be done?"i]
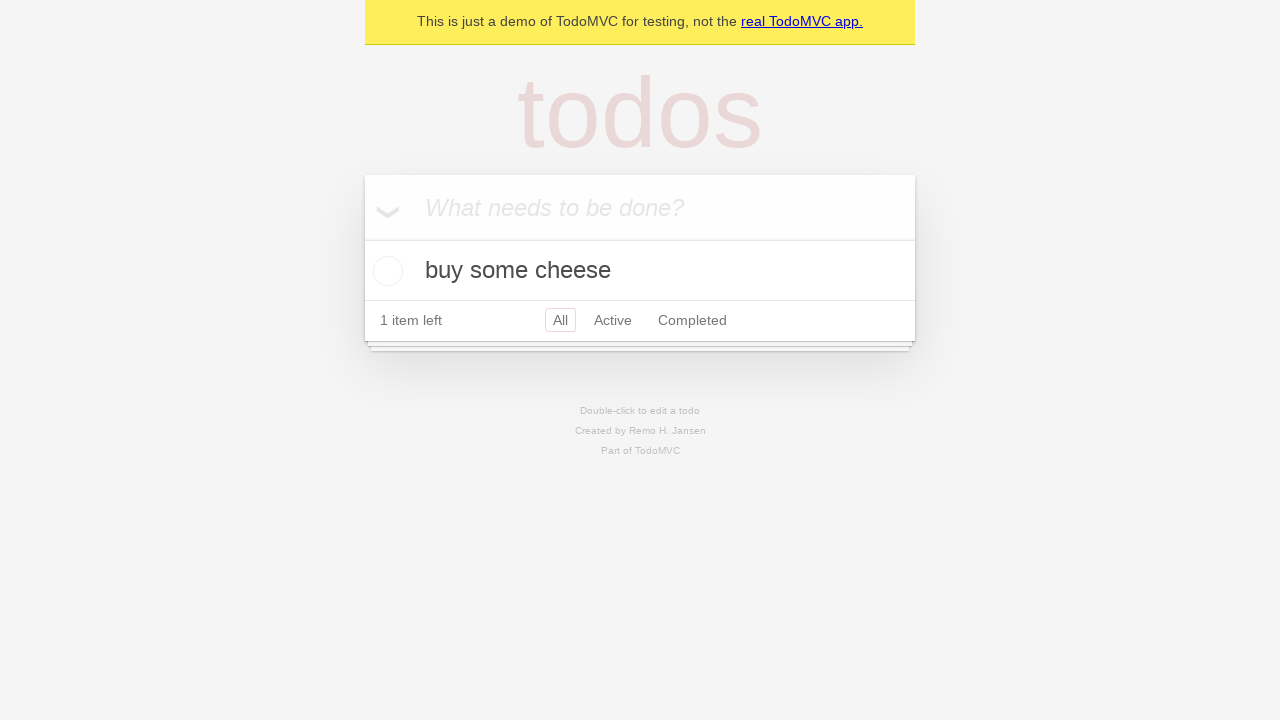

Filled todo input with 'feed the cat' on internal:attr=[placeholder="What needs to be done?"i]
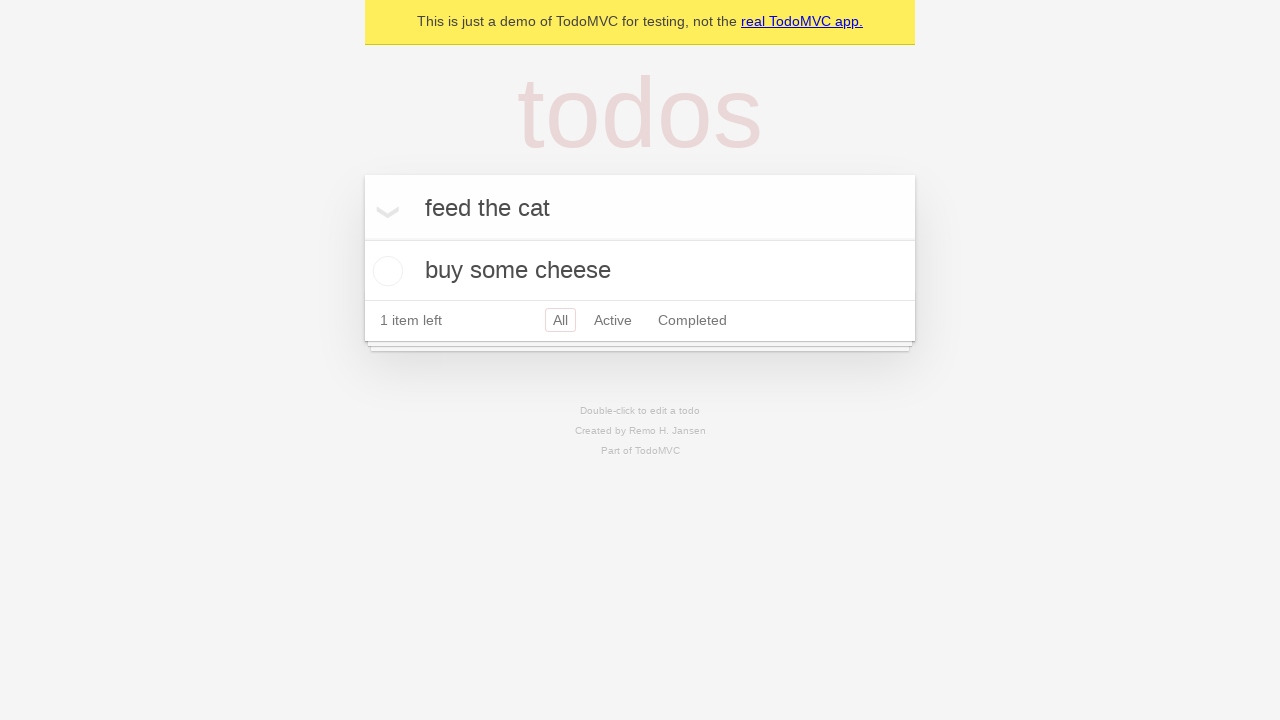

Pressed Enter to add 'feed the cat' to the todo list on internal:attr=[placeholder="What needs to be done?"i]
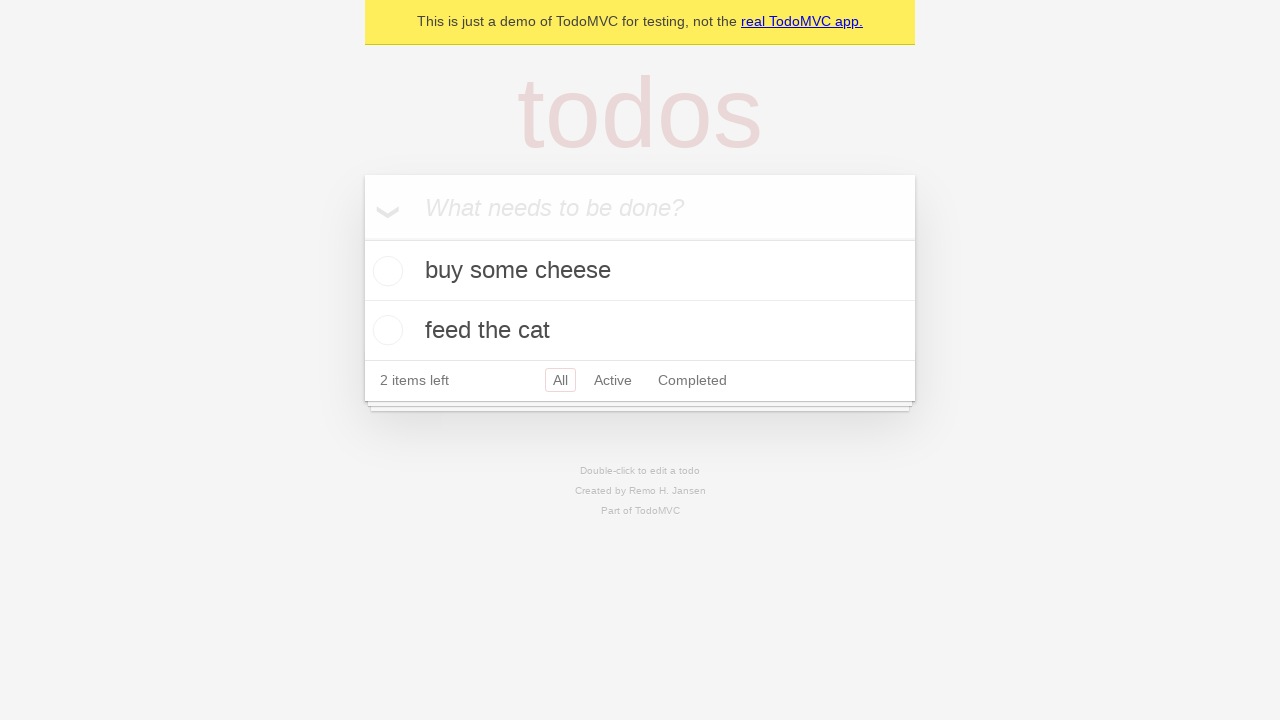

Filled todo input with 'book a doctors appointment' on internal:attr=[placeholder="What needs to be done?"i]
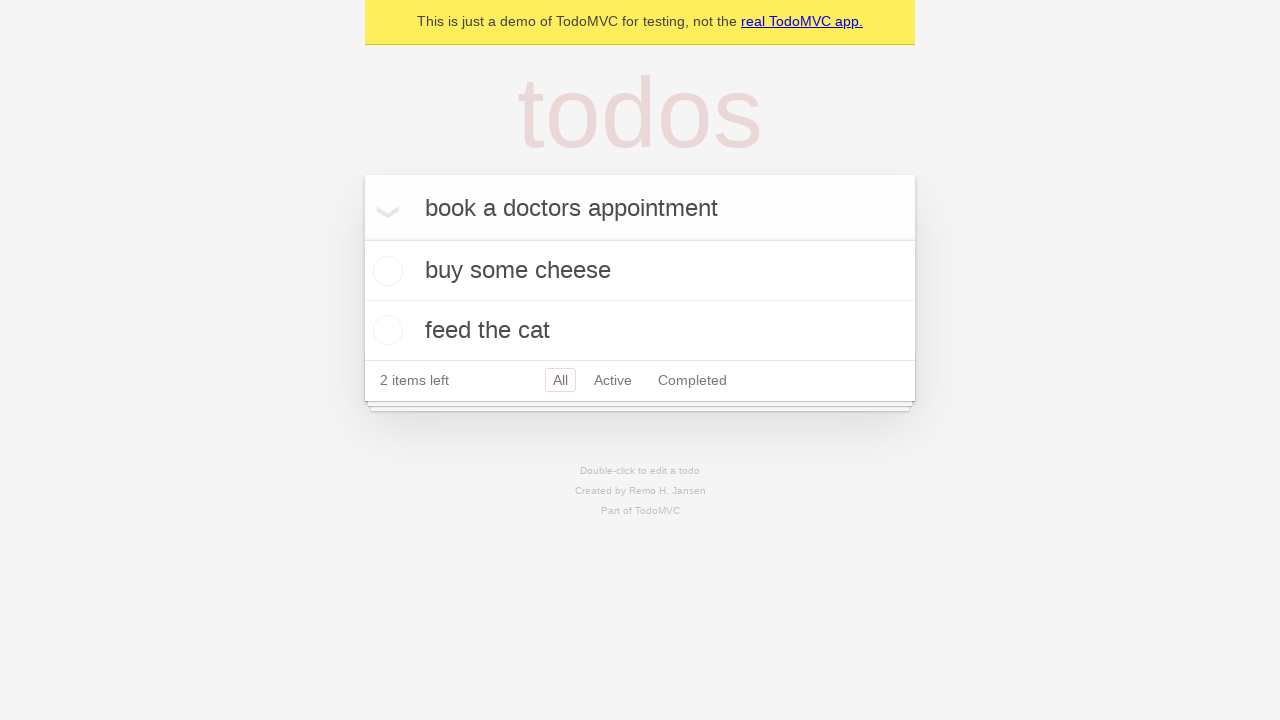

Pressed Enter to add 'book a doctors appointment' to the todo list on internal:attr=[placeholder="What needs to be done?"i]
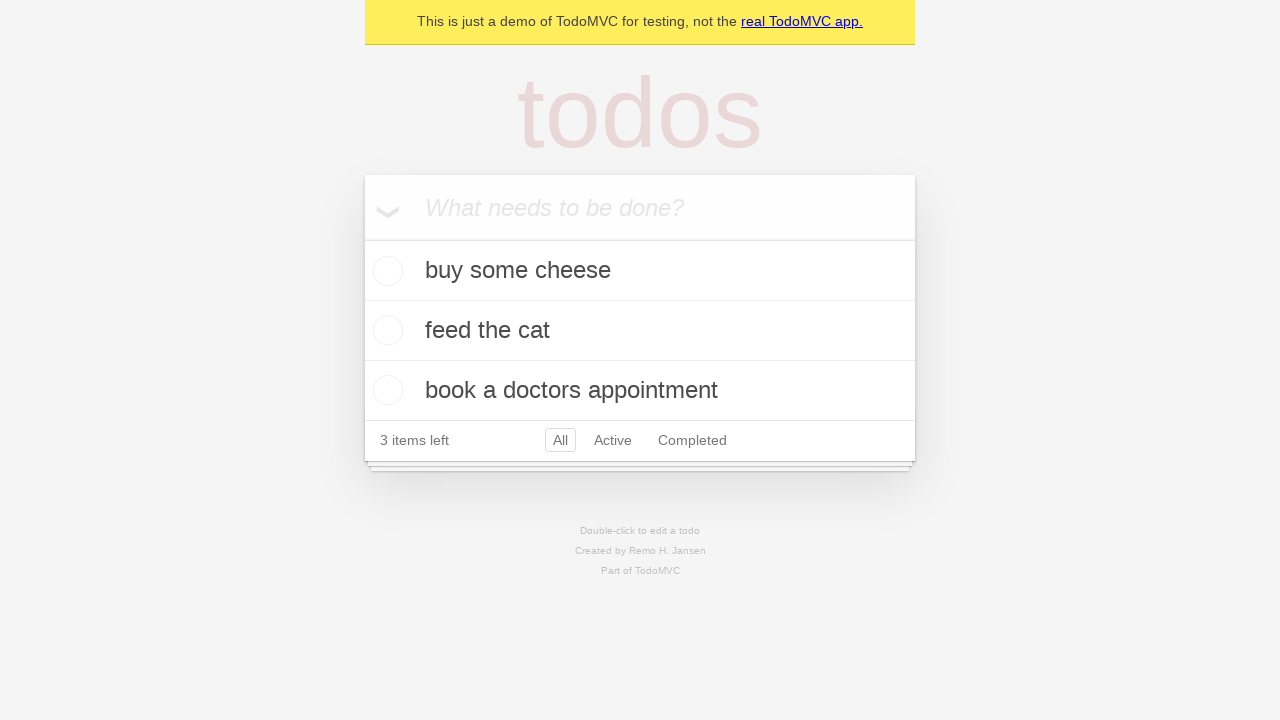

All 3 todo items loaded
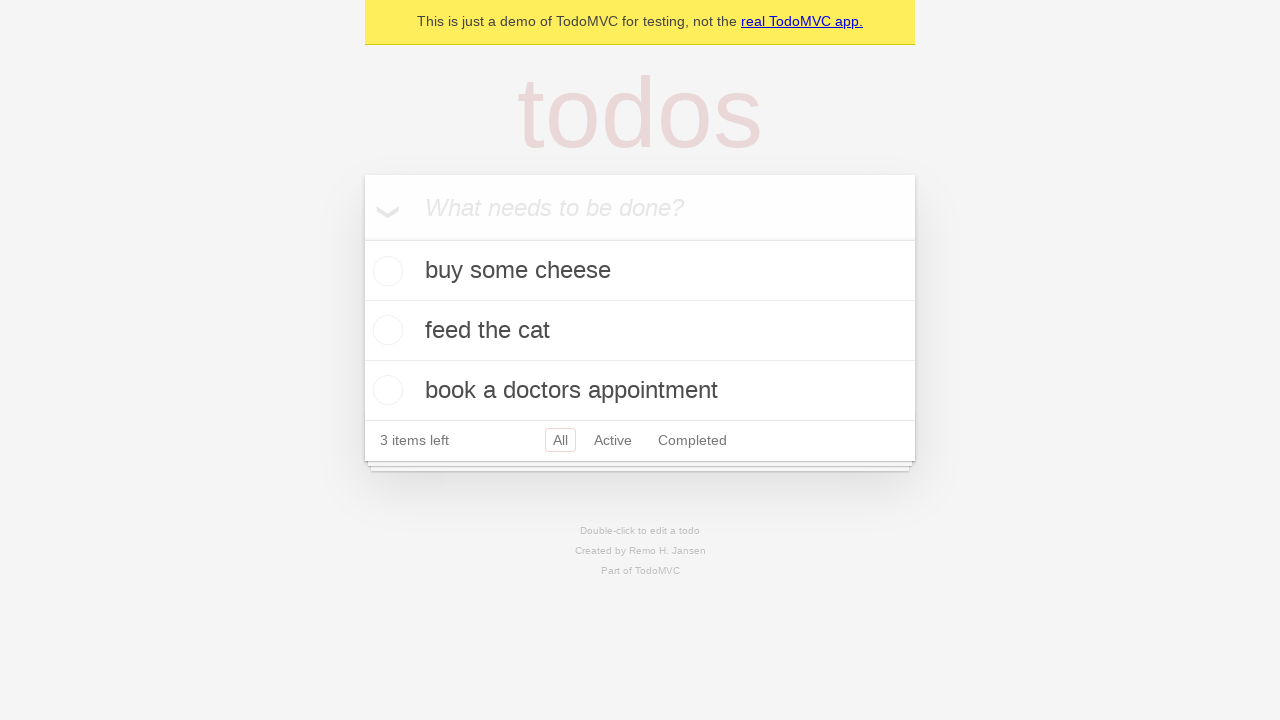

Checked the second todo item (feed the cat) as completed at (385, 330) on internal:testid=[data-testid="todo-item"s] >> nth=1 >> internal:role=checkbox
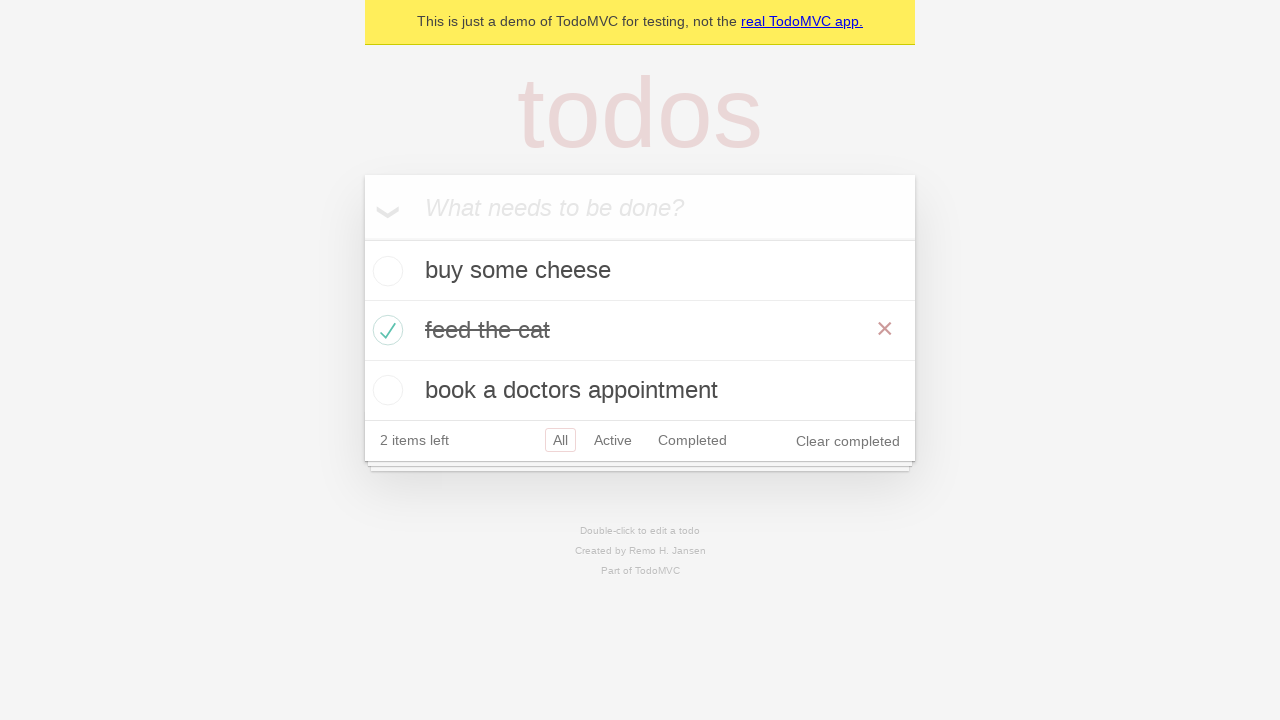

Clicked 'Clear completed' button to remove completed items at (848, 441) on internal:role=button[name="Clear completed"i]
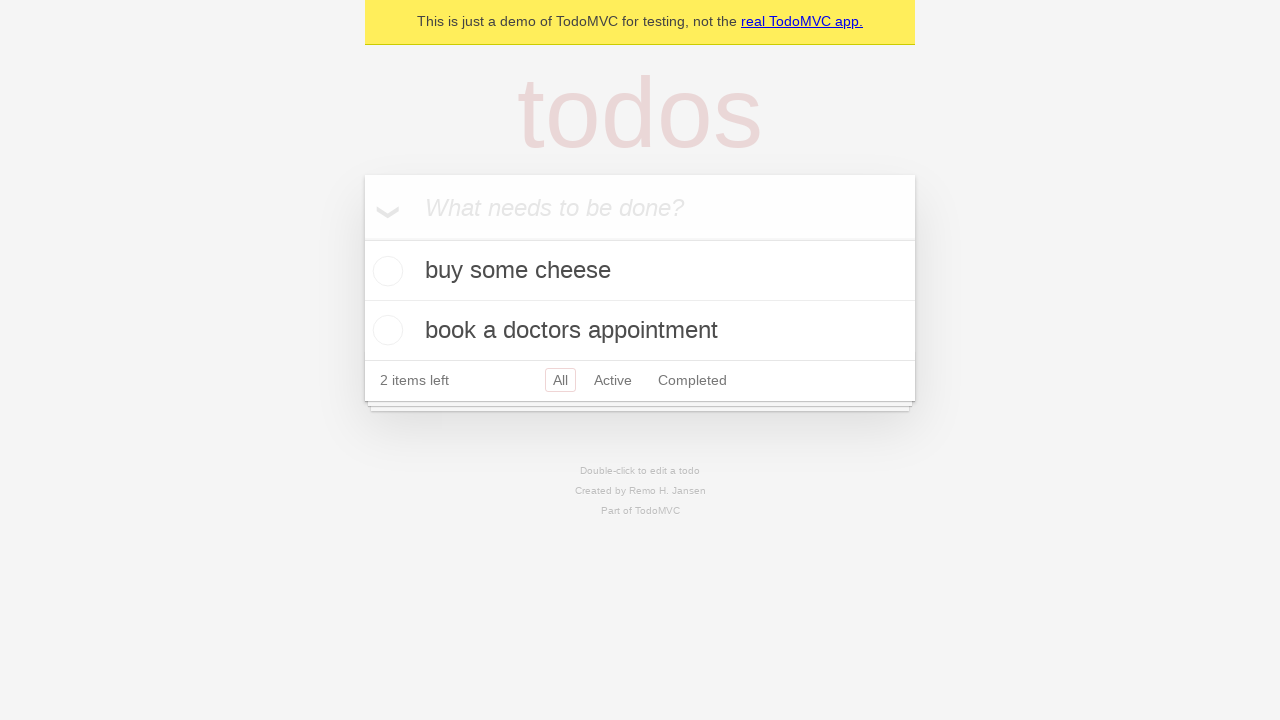

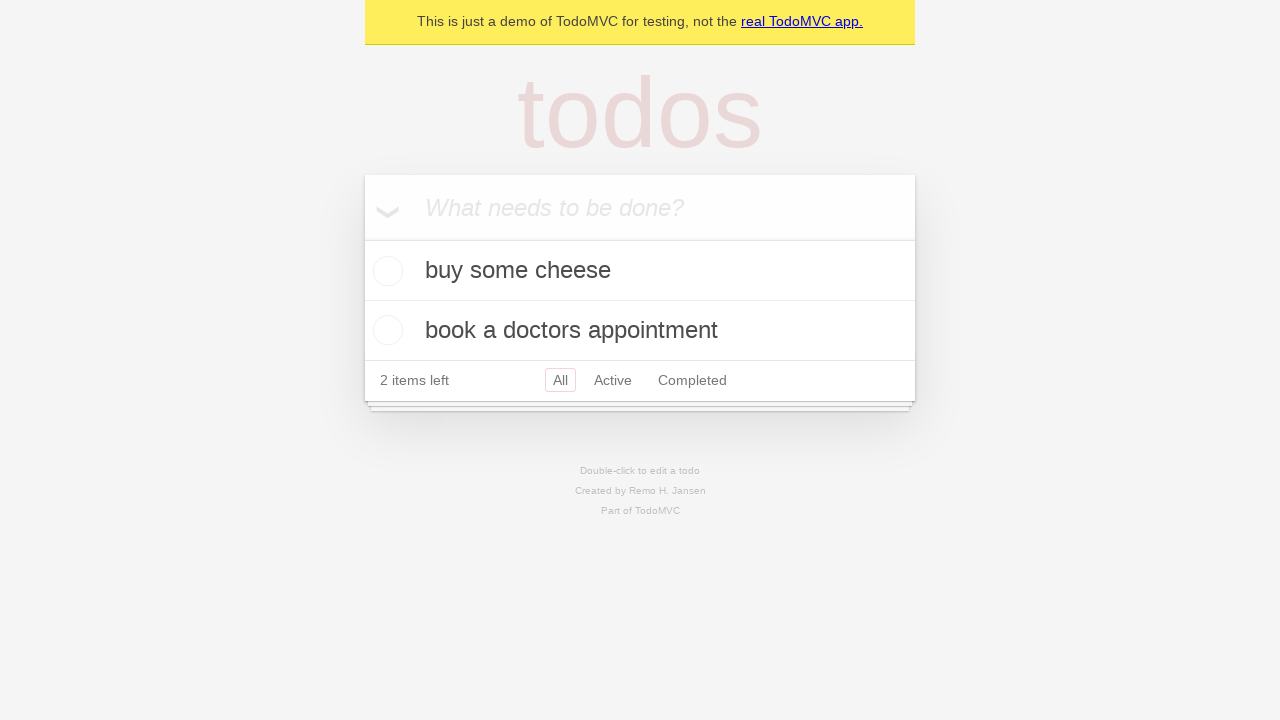